Tests new window functionality by opening a new window and verifying its content

Starting URL: https://demoqa.com/browser-windows

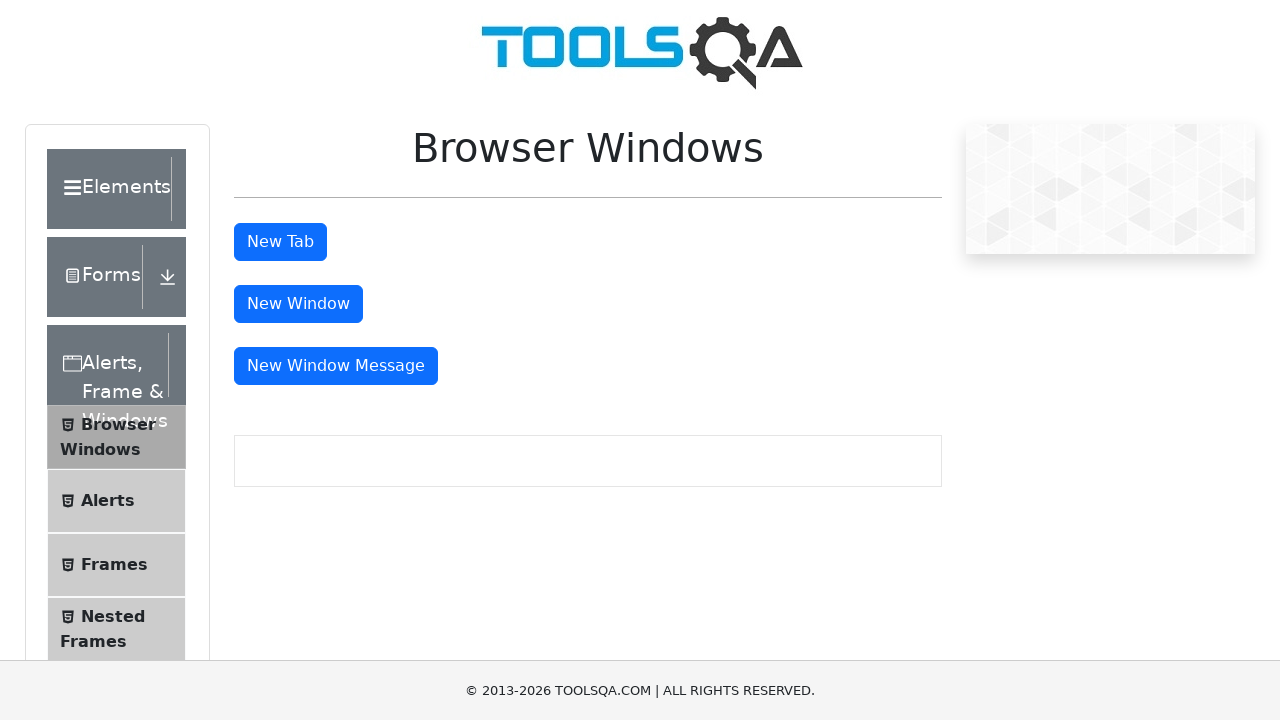

Clicked 'New Window' button to open a new window at (298, 304) on #windowButton
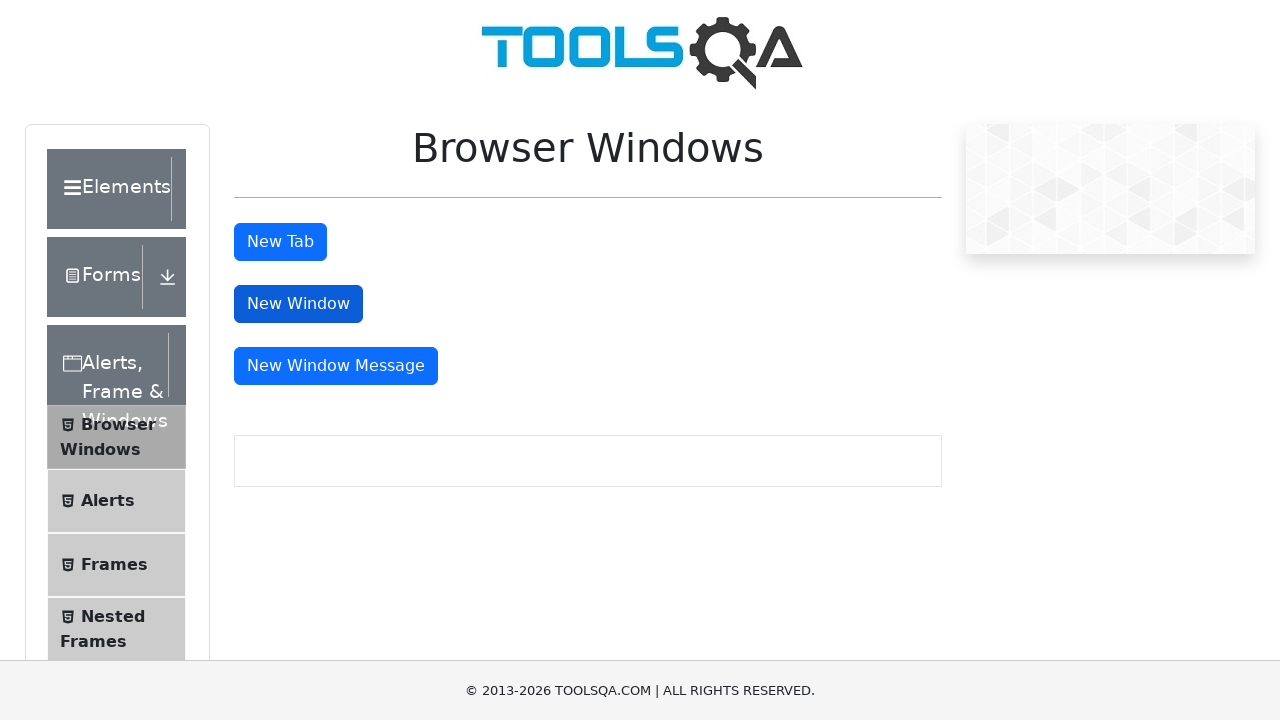

New window opened and captured
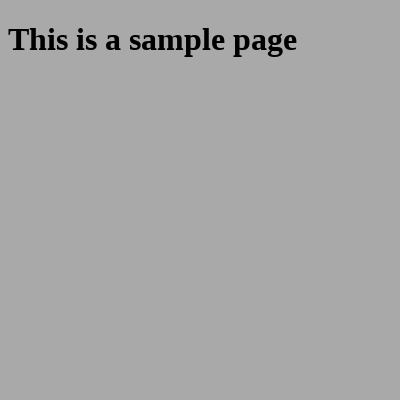

New window page fully loaded
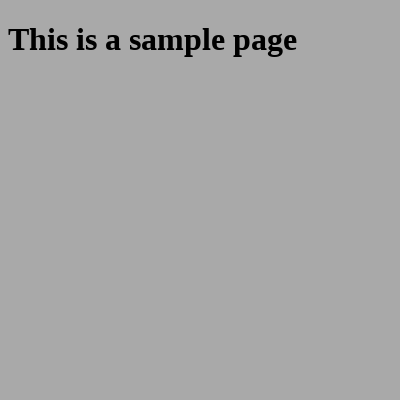

Retrieved heading text from new window: 'This is a sample page'
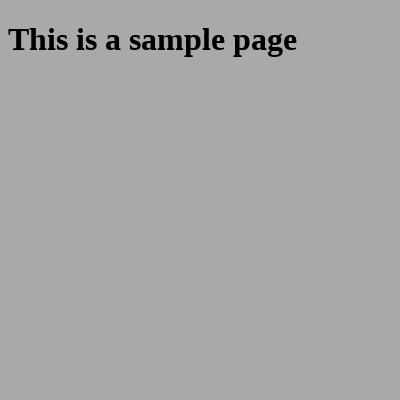

Verified heading text matches expected message 'This is a sample page'
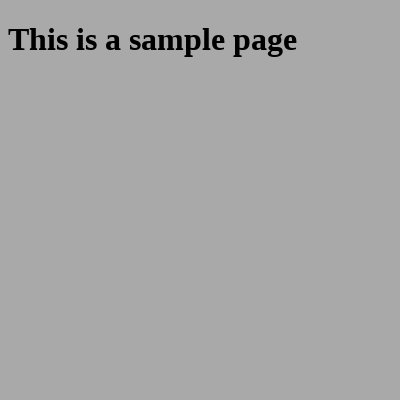

Closed the new window
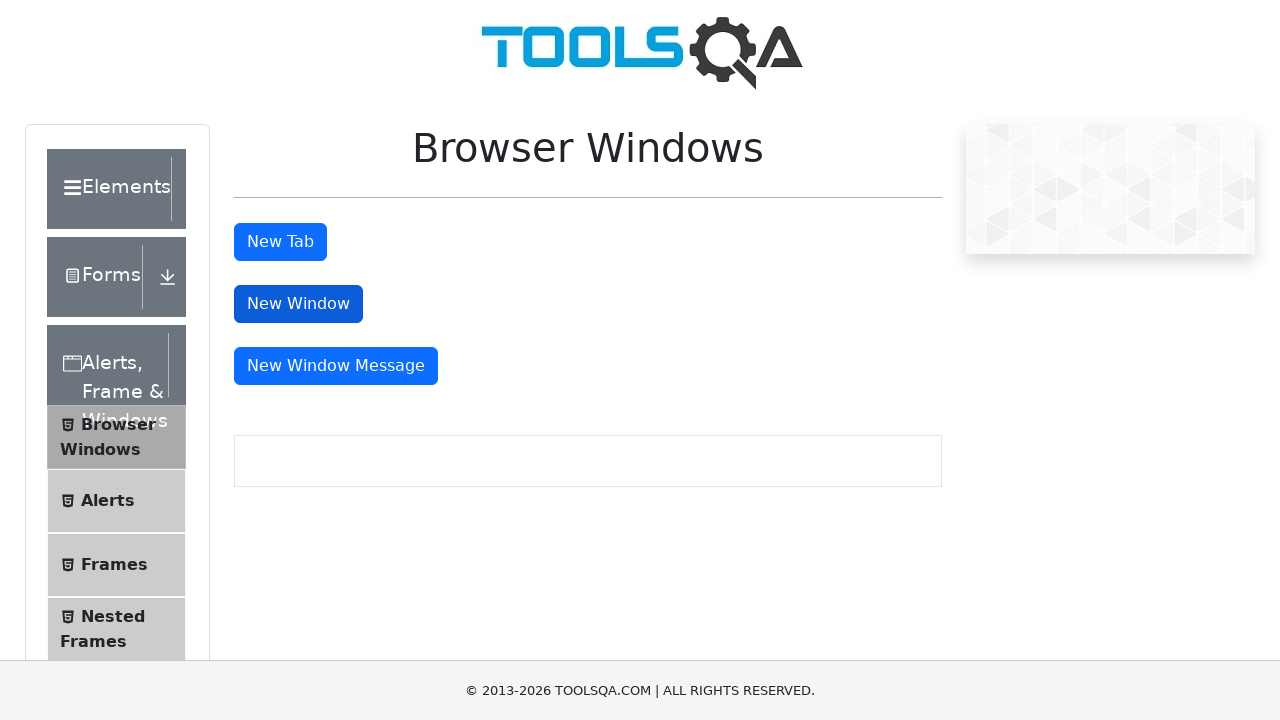

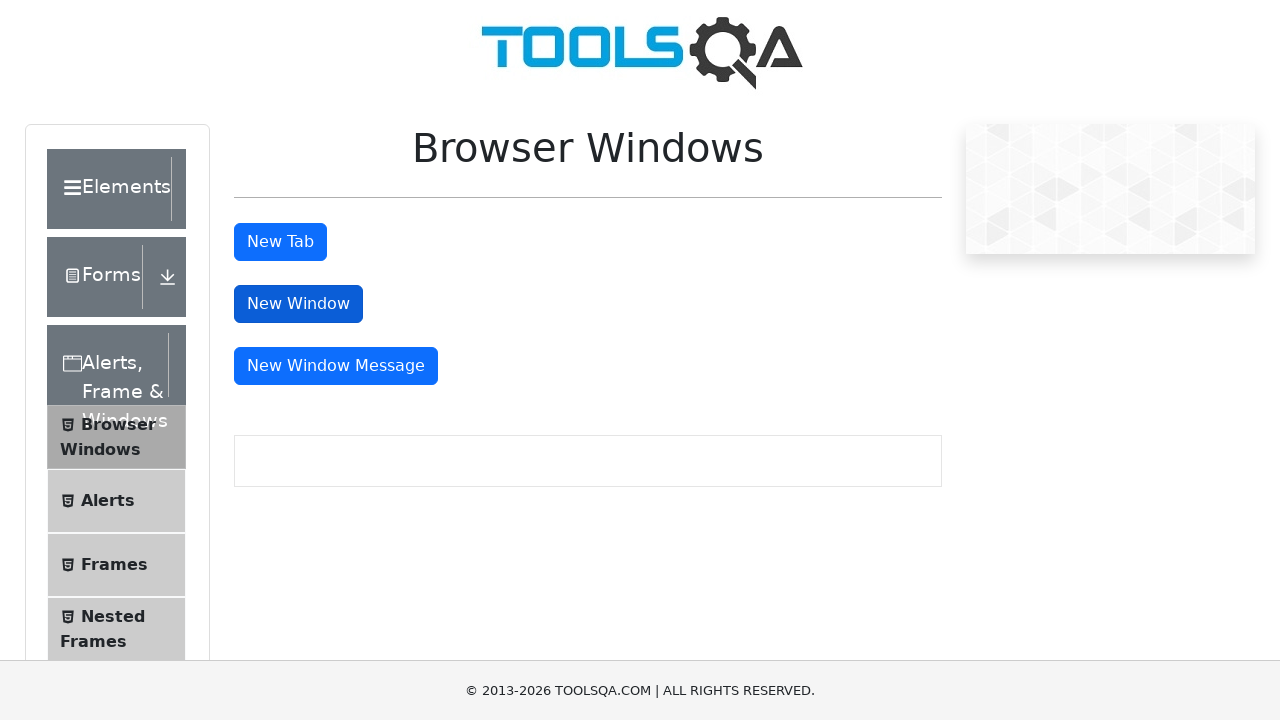